Navigates to Broken Images page and checks if the hjkl.jpg image is broken or failed to load

Starting URL: https://the-internet.herokuapp.com/

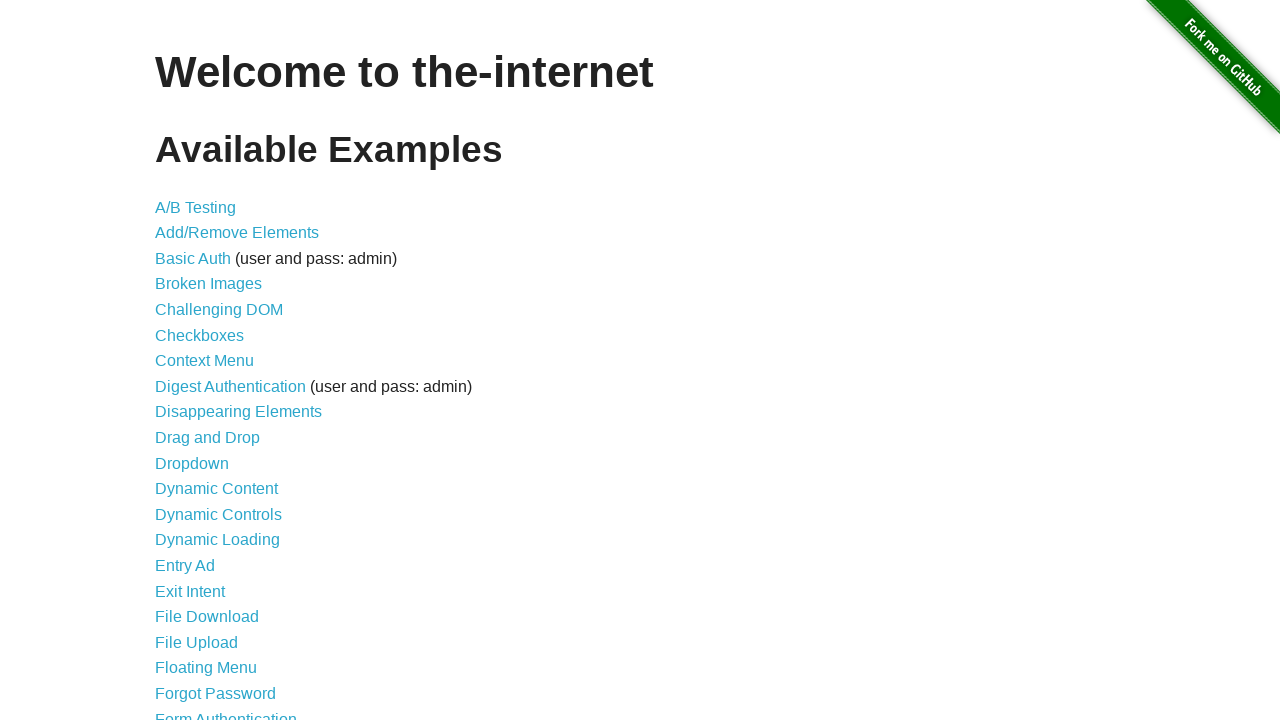

Clicked on 'Broken Images' link at (208, 284) on internal:role=link[name="Broken Images"i]
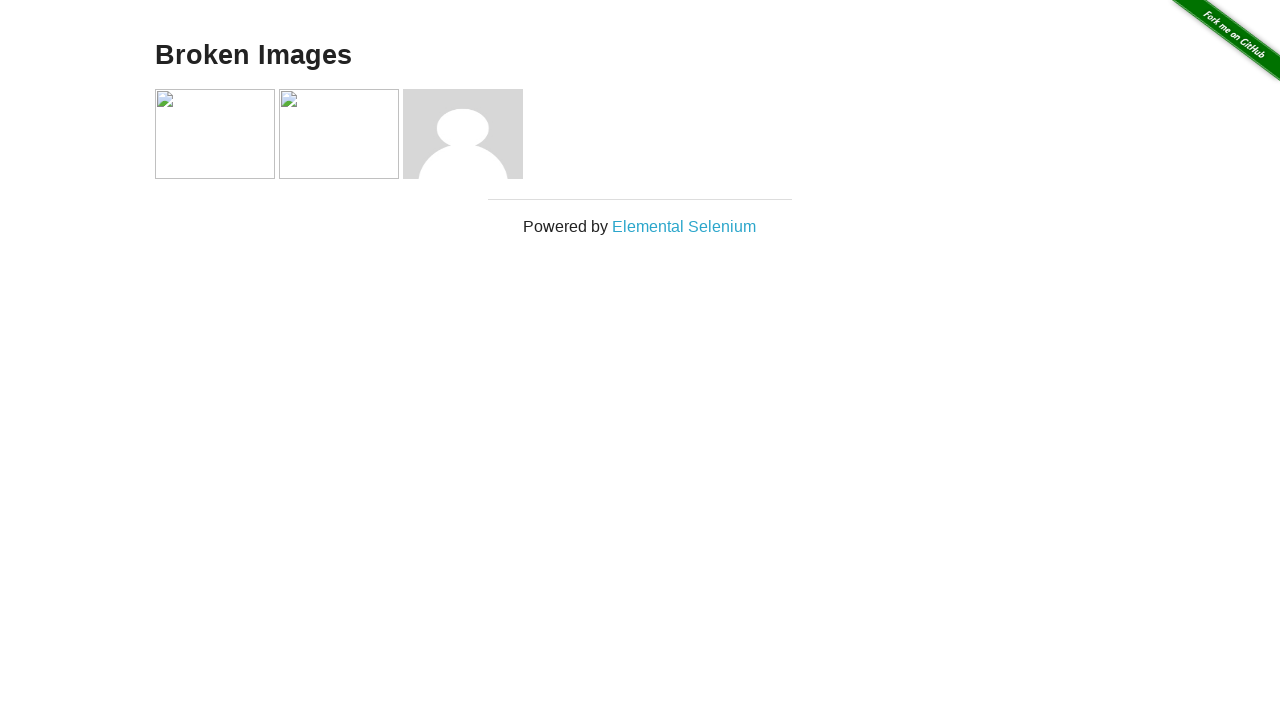

Waited for images to load on the page
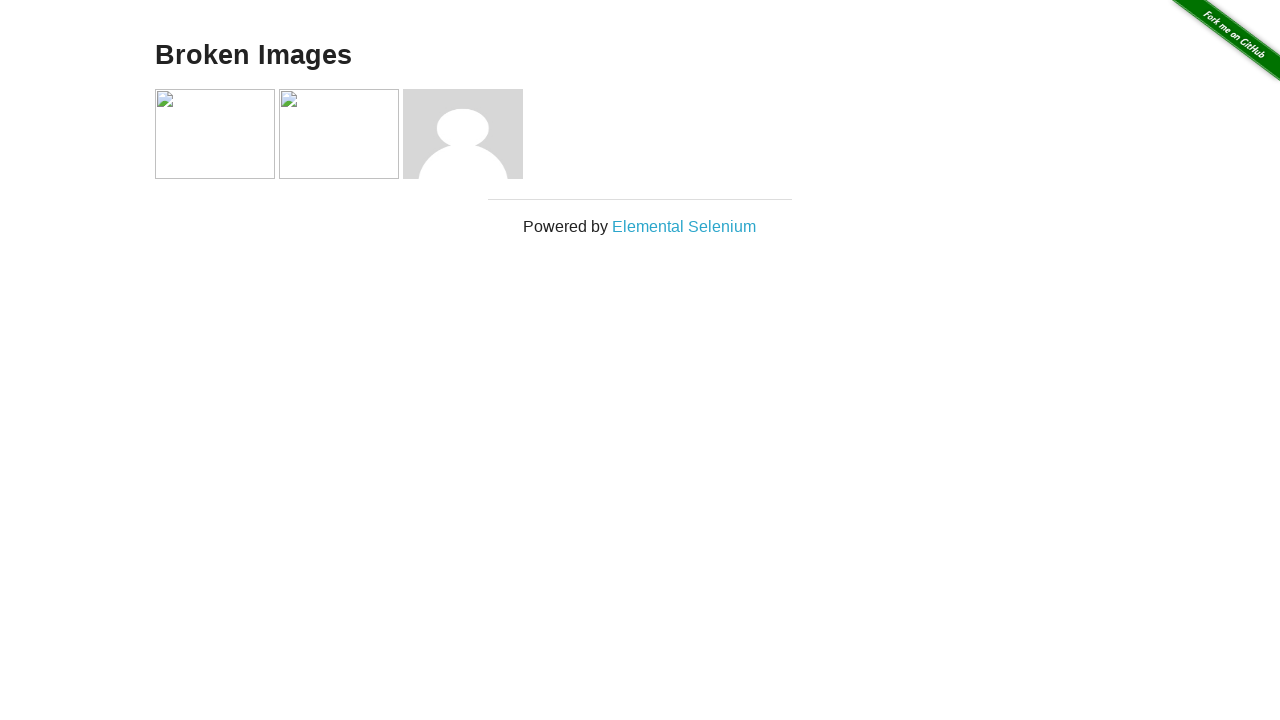

Evaluated hjkl.jpg image state to check if broken or failed to load
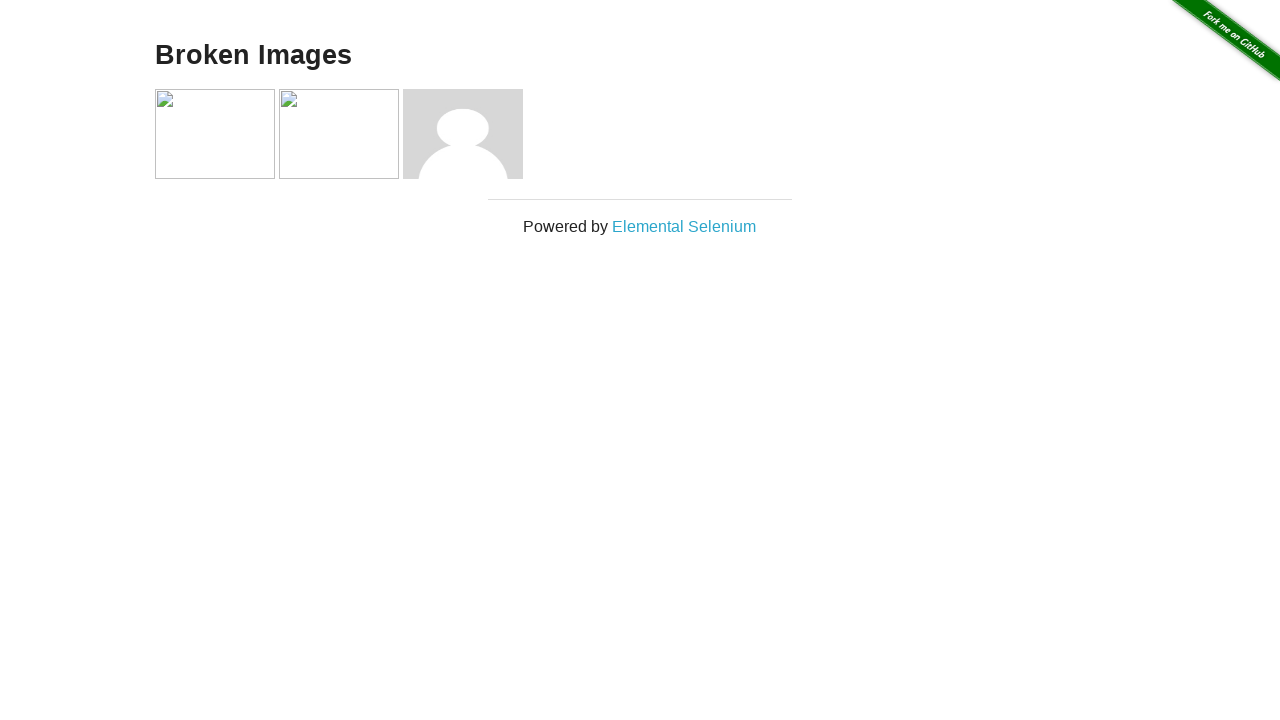

Asserted that hjkl.jpg image is broken or failed to load
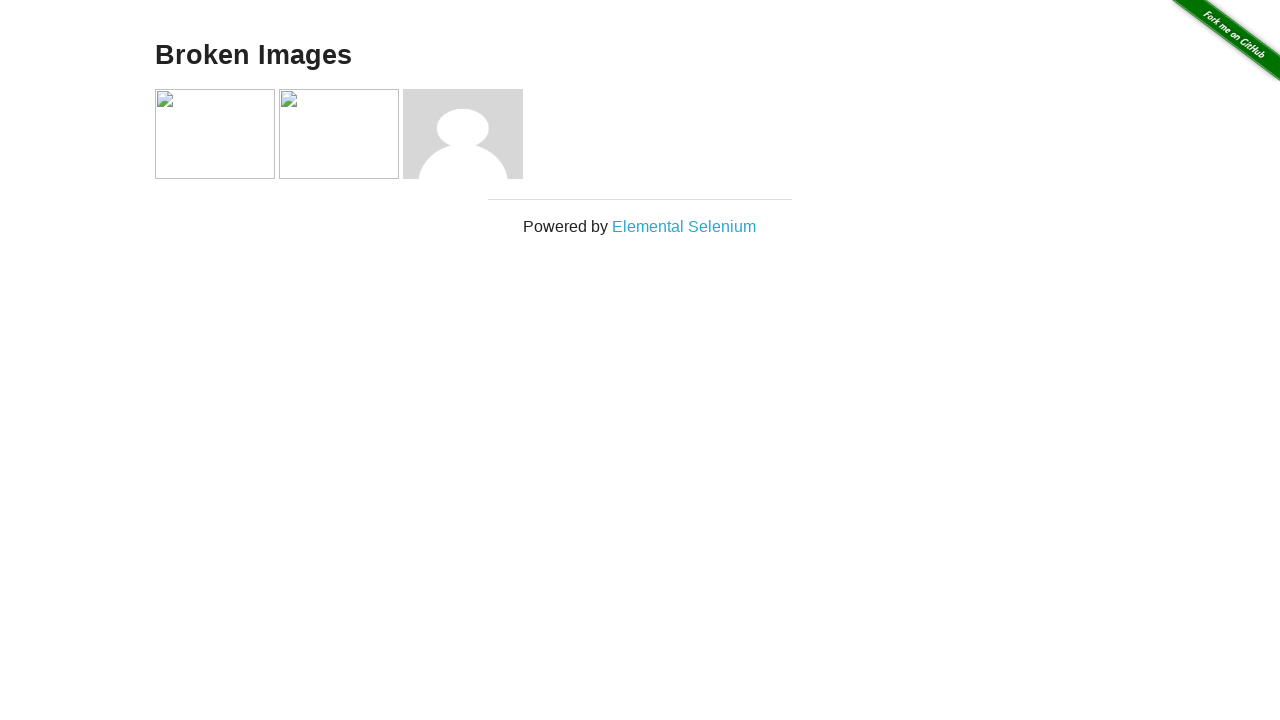

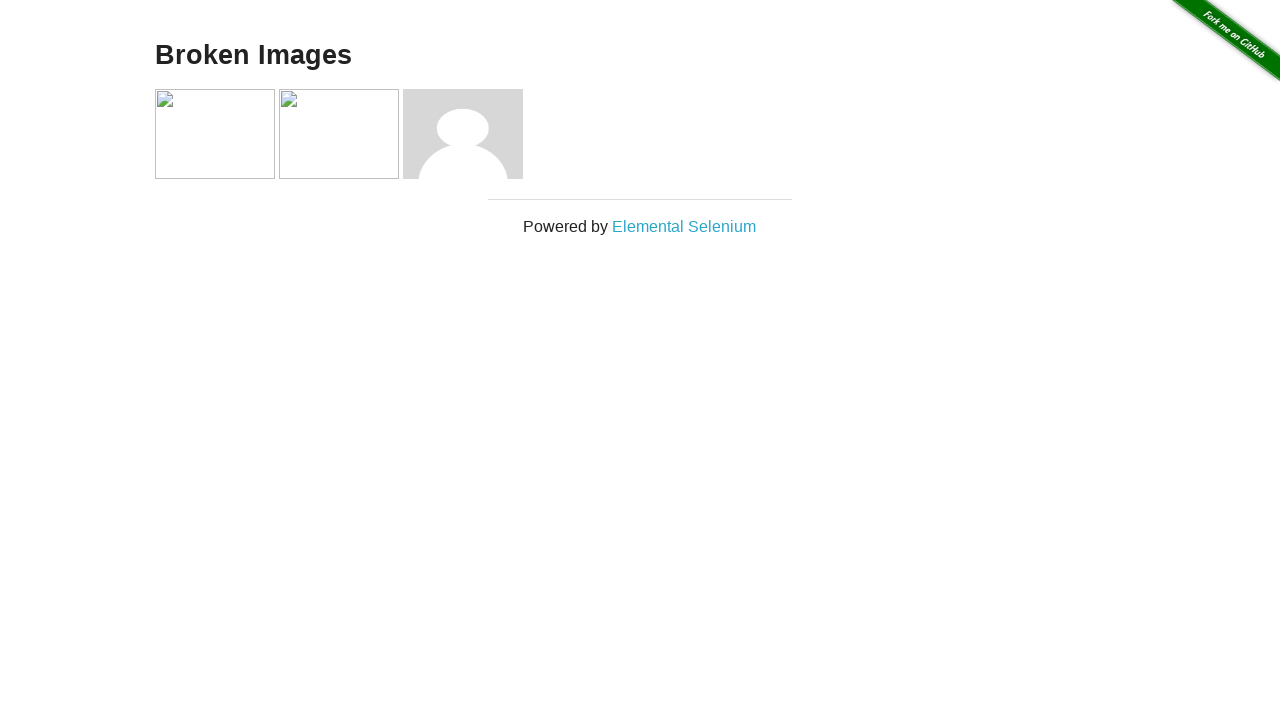